Tests footer navigation links by clicking through each link in the first footer navigation list

Starting URL: https://freshworks.com

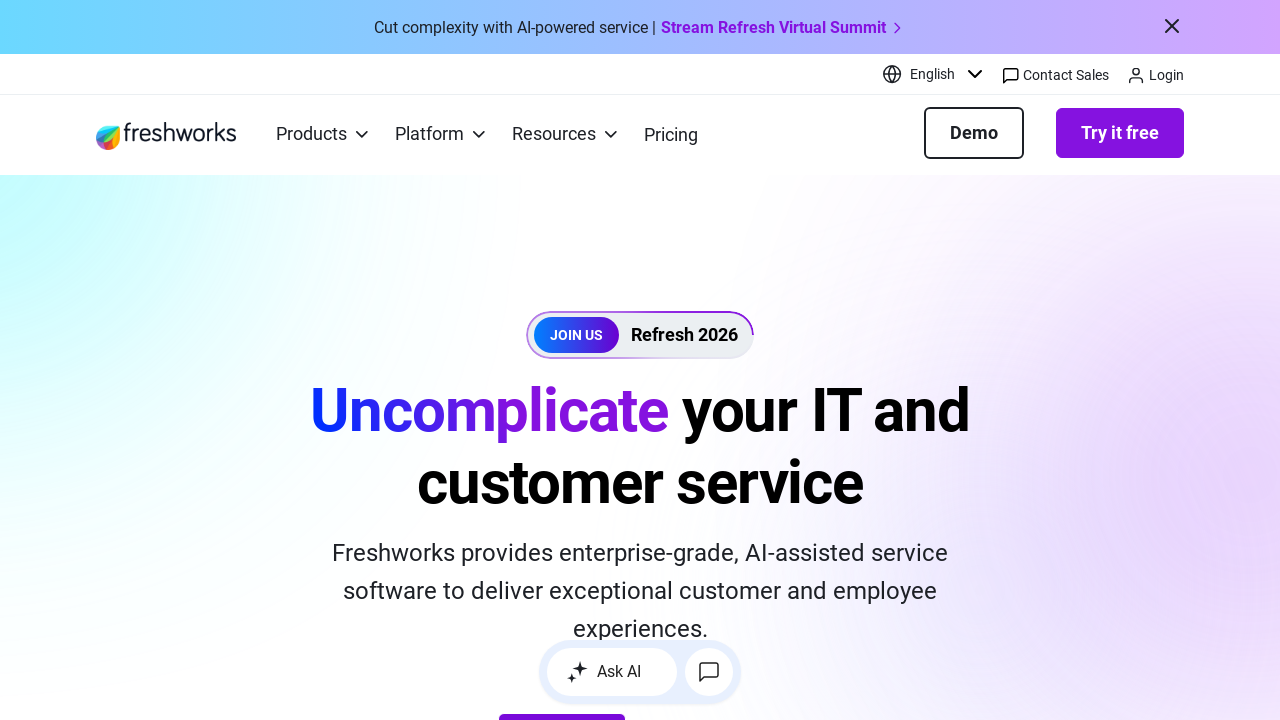

Navigated to https://freshworks.com
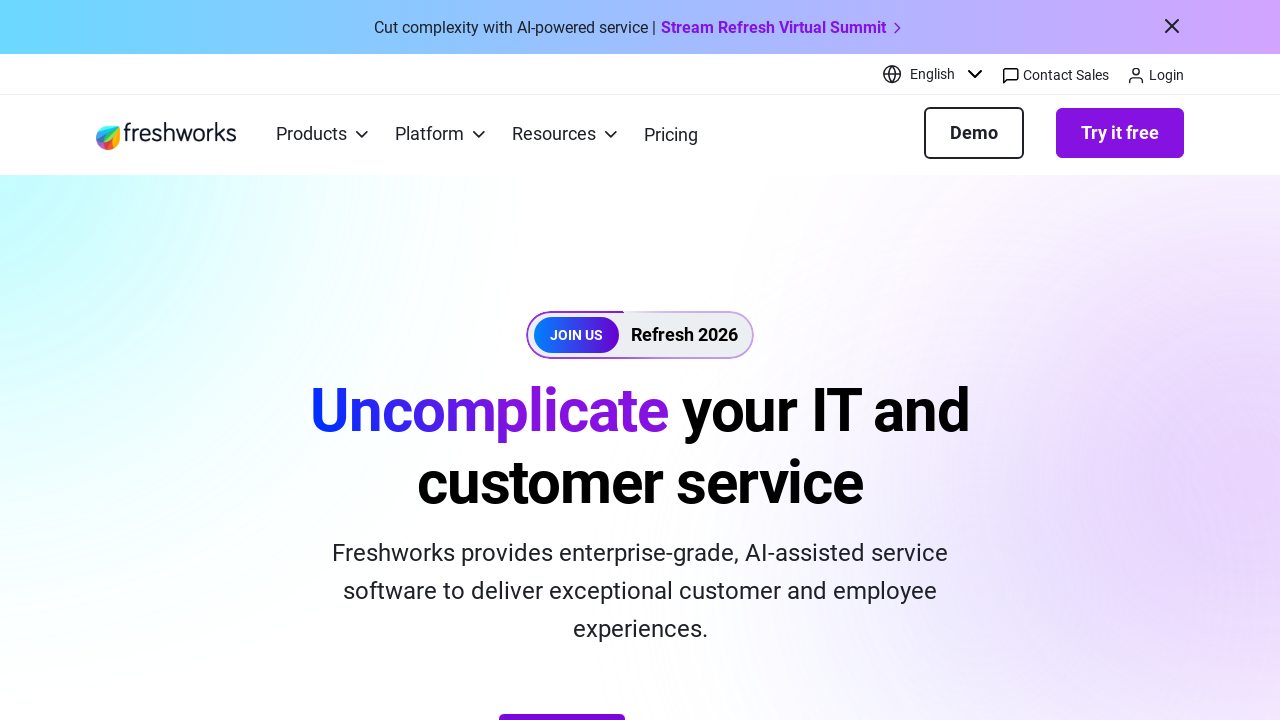

Located all footer navigation links from the first list
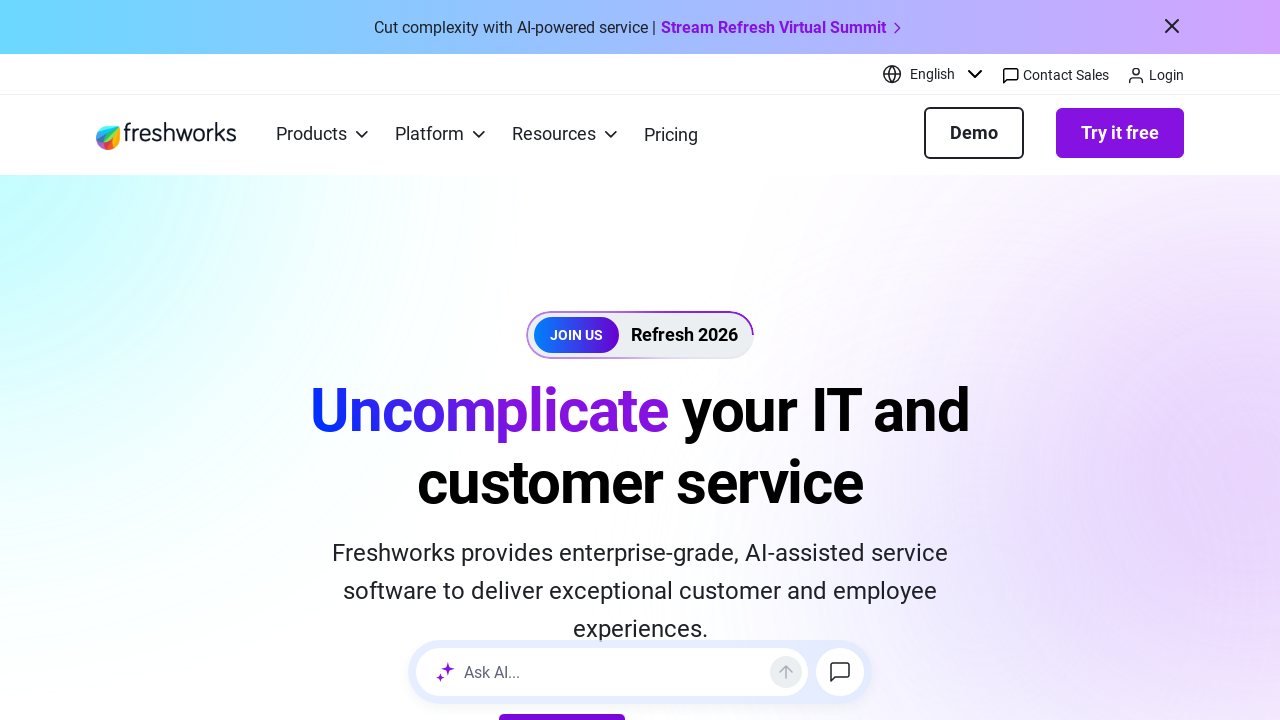

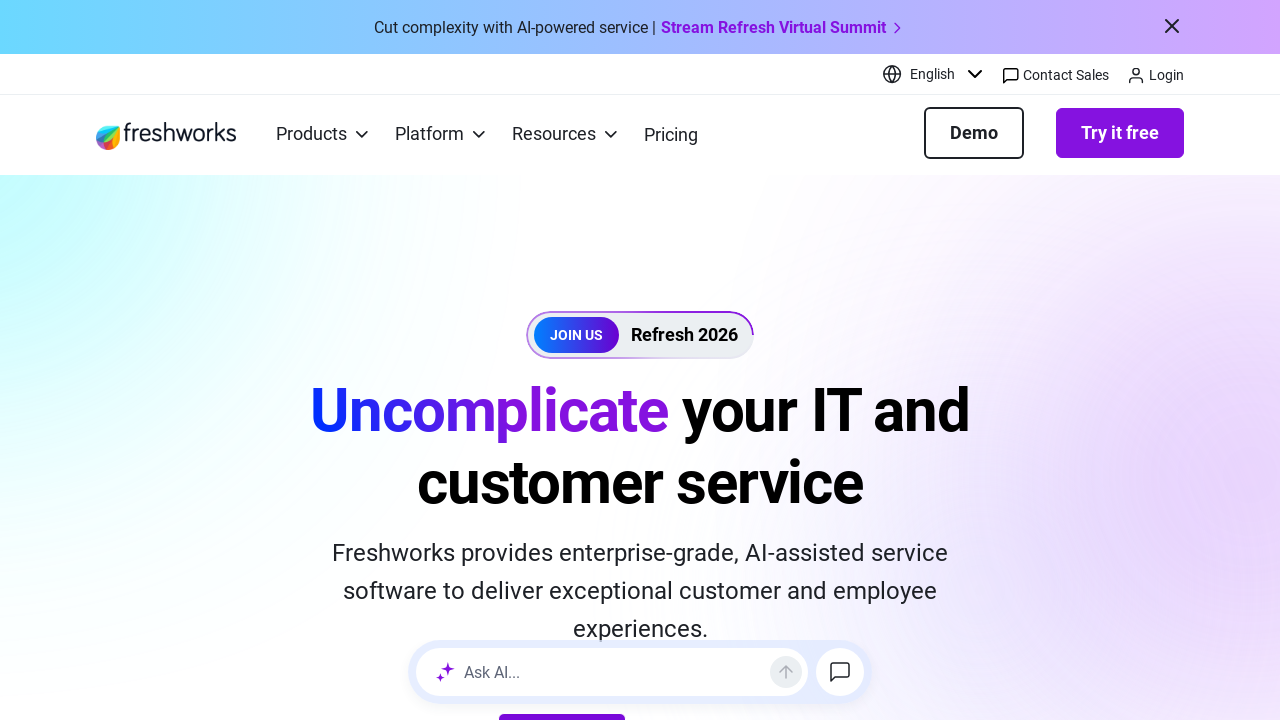